Tests that an item is removed if an empty text string is entered during edit

Starting URL: https://demo.playwright.dev/todomvc

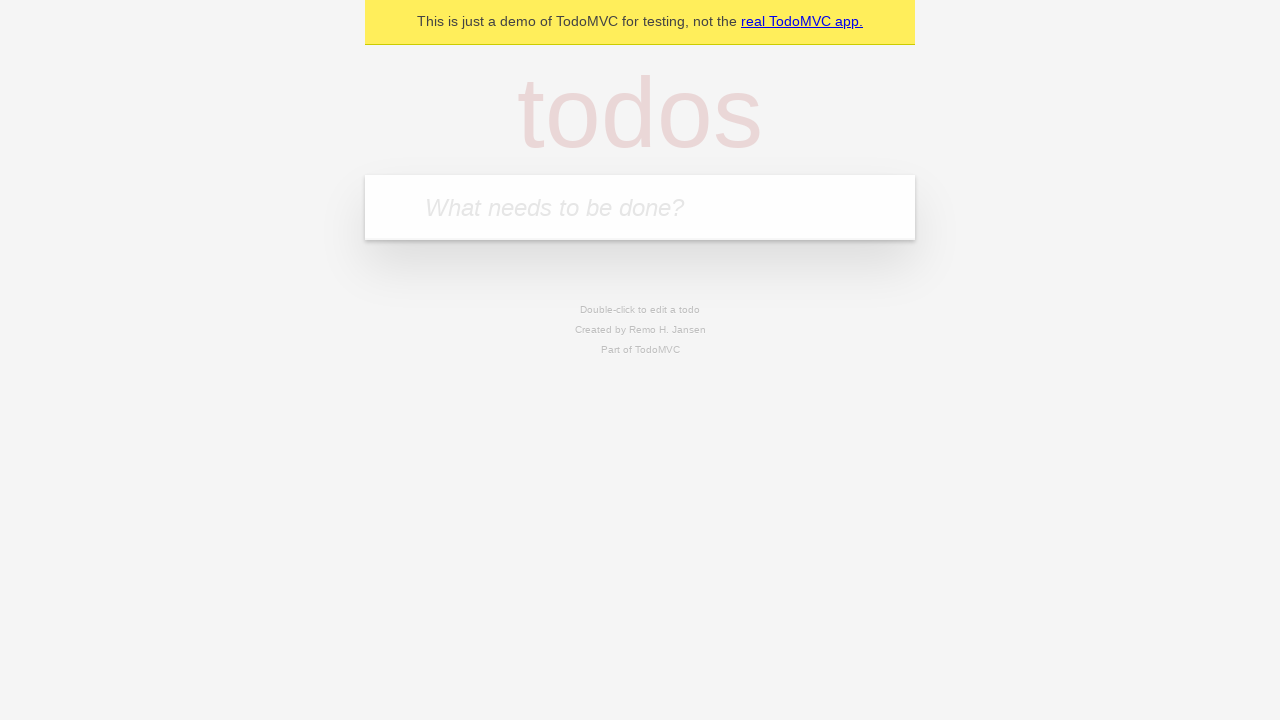

Filled todo input with 'buy some cheese' on internal:attr=[placeholder="What needs to be done?"i]
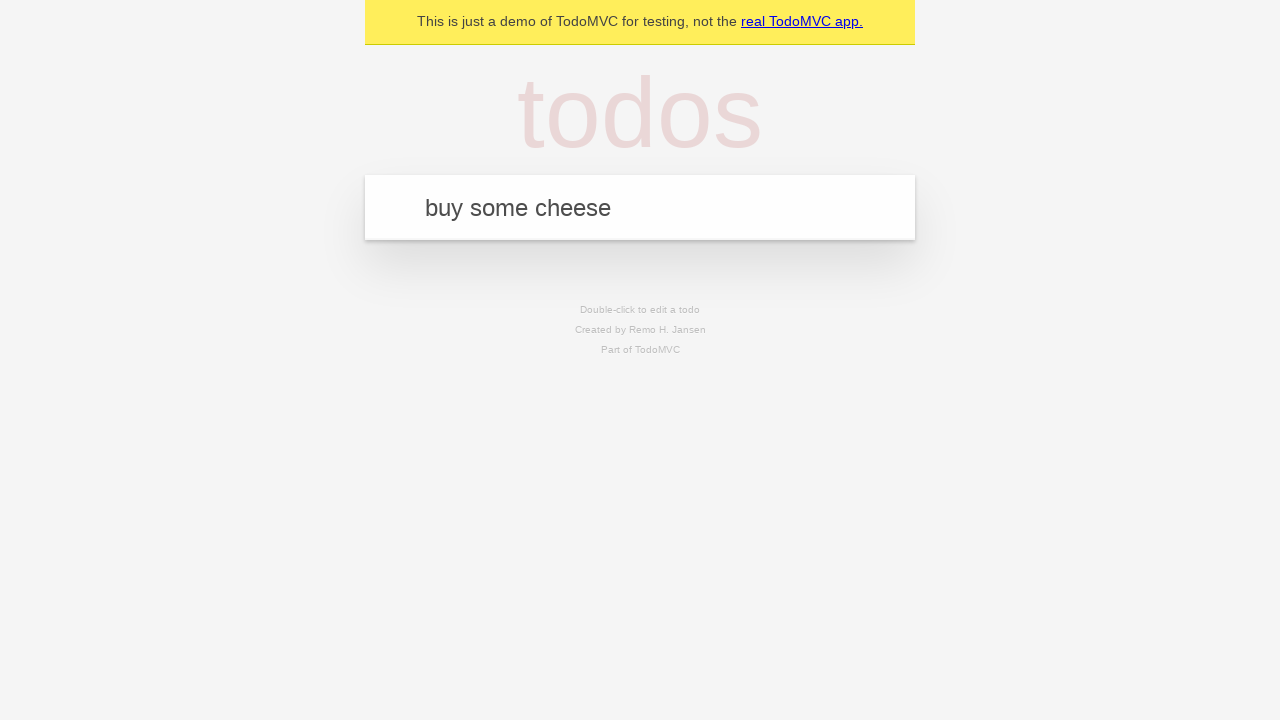

Pressed Enter to add first todo on internal:attr=[placeholder="What needs to be done?"i]
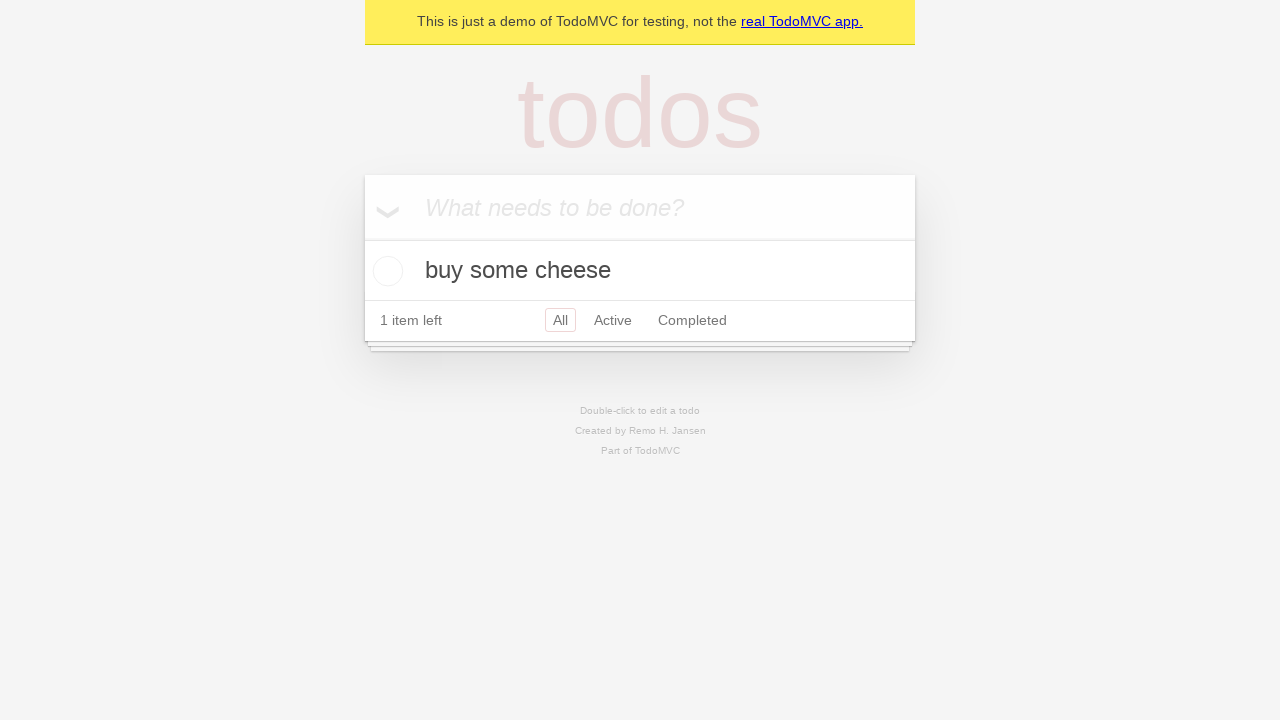

Filled todo input with 'feed the cat' on internal:attr=[placeholder="What needs to be done?"i]
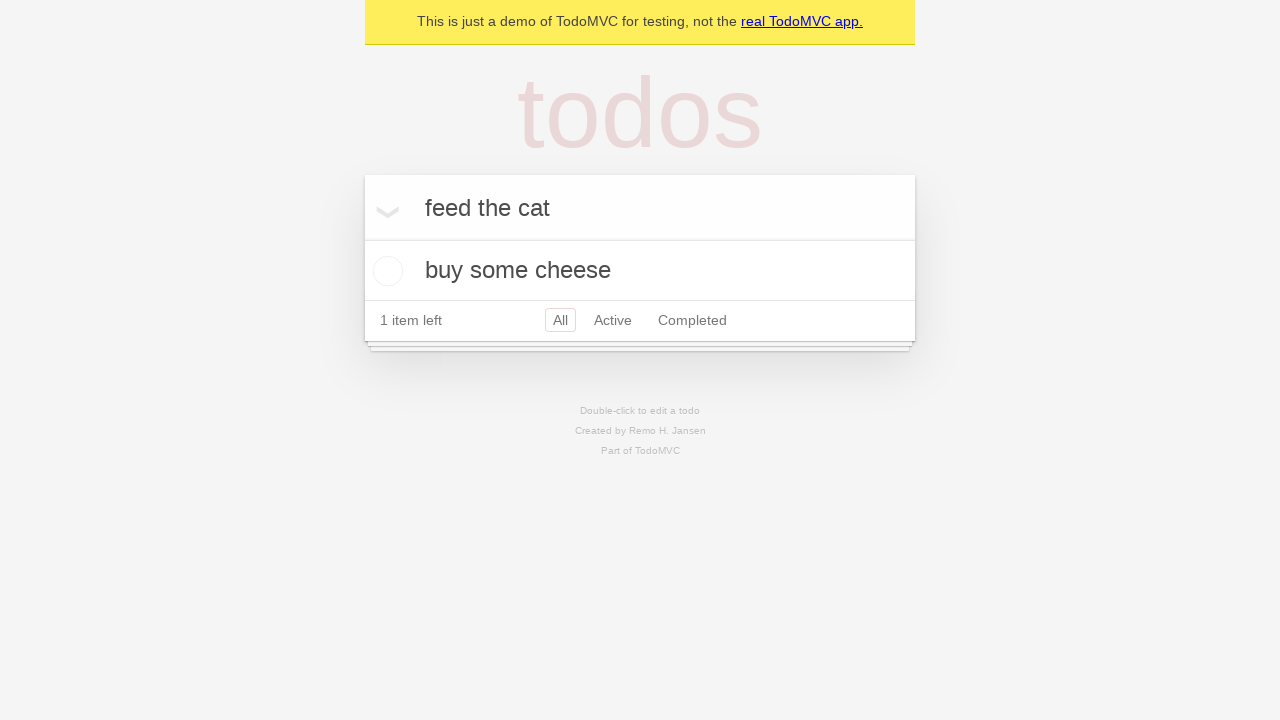

Pressed Enter to add second todo on internal:attr=[placeholder="What needs to be done?"i]
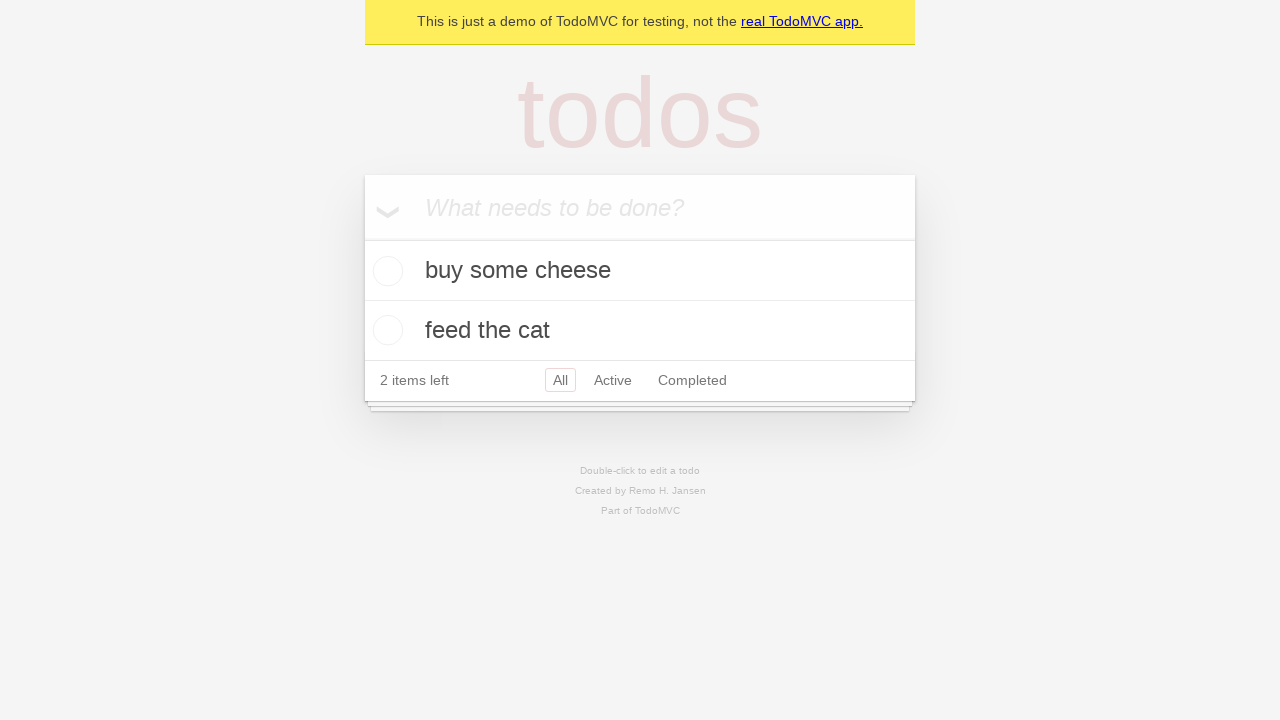

Filled todo input with 'book a doctors appointment' on internal:attr=[placeholder="What needs to be done?"i]
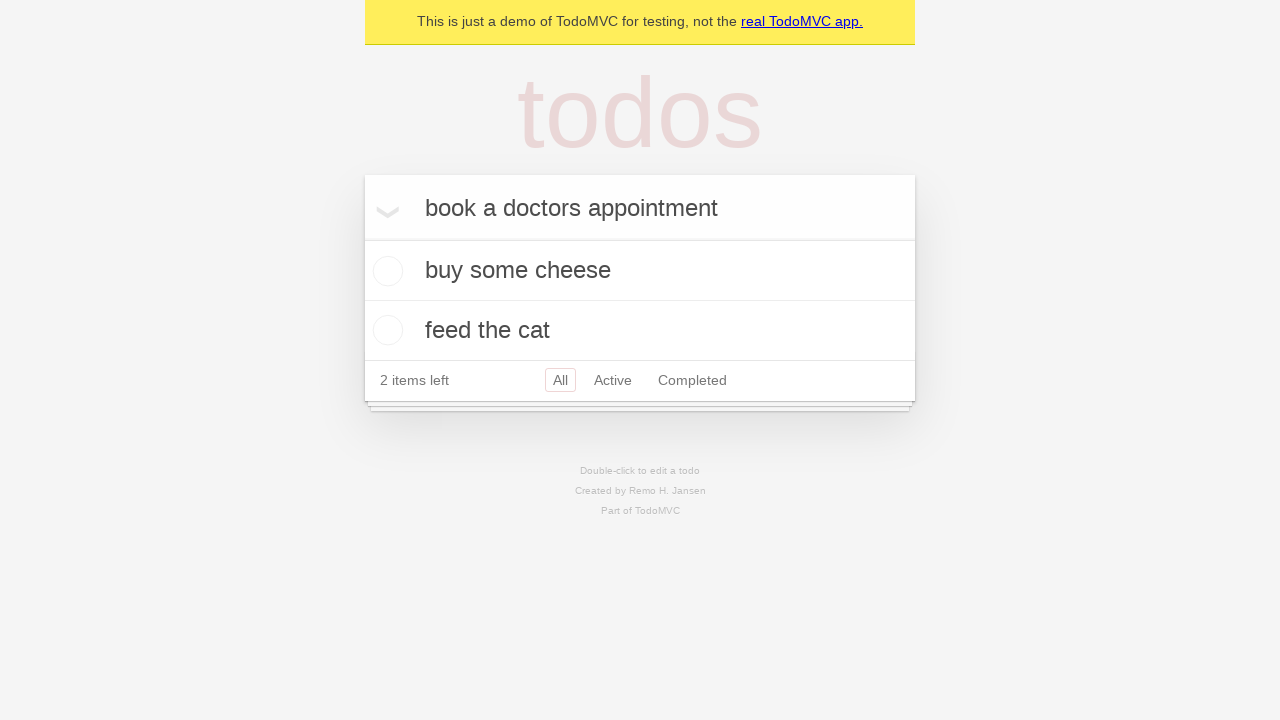

Pressed Enter to add third todo on internal:attr=[placeholder="What needs to be done?"i]
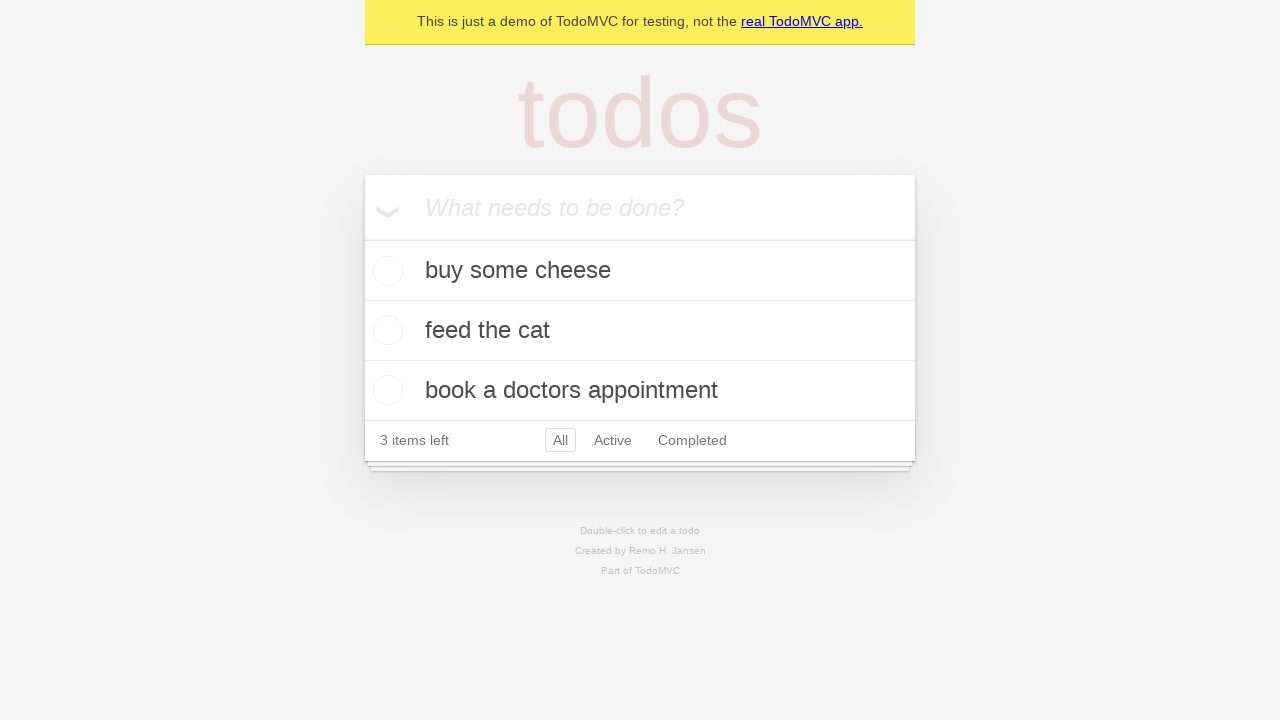

Double-clicked second todo to enter edit mode at (640, 331) on .todo-list li >> nth=1
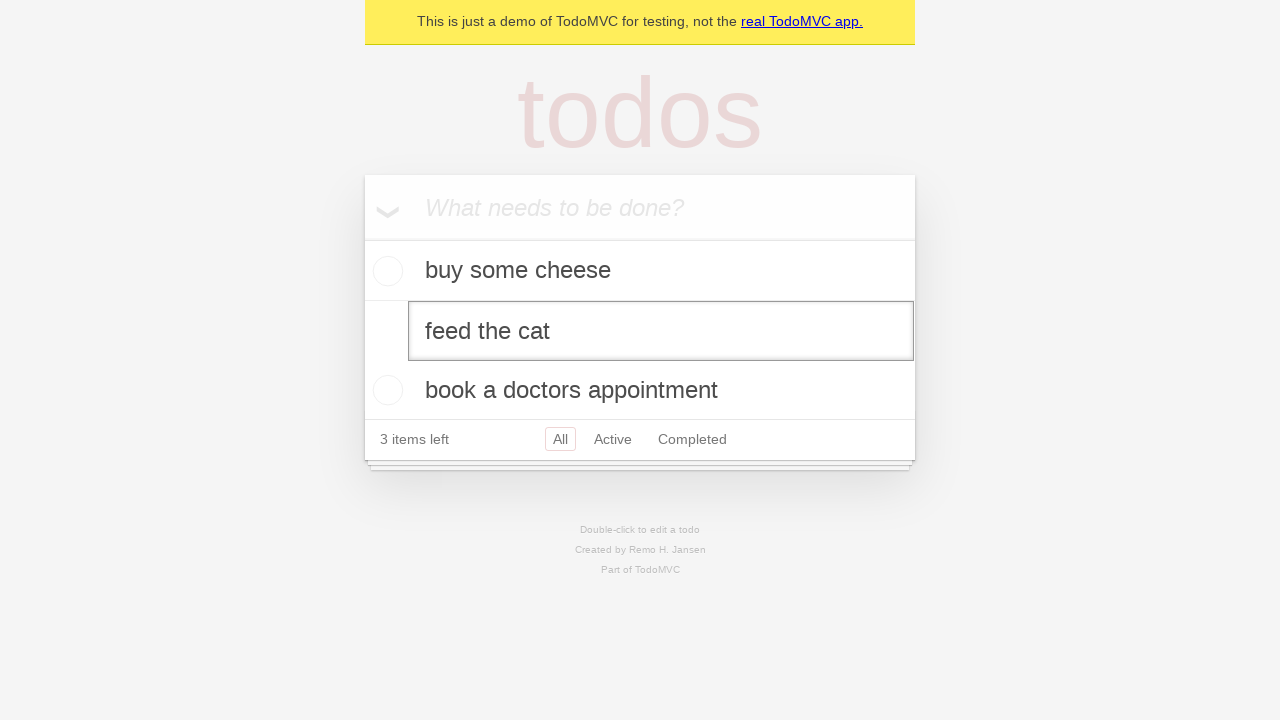

Cleared the edit field by filling with empty string on .todo-list li >> nth=1 >> .edit
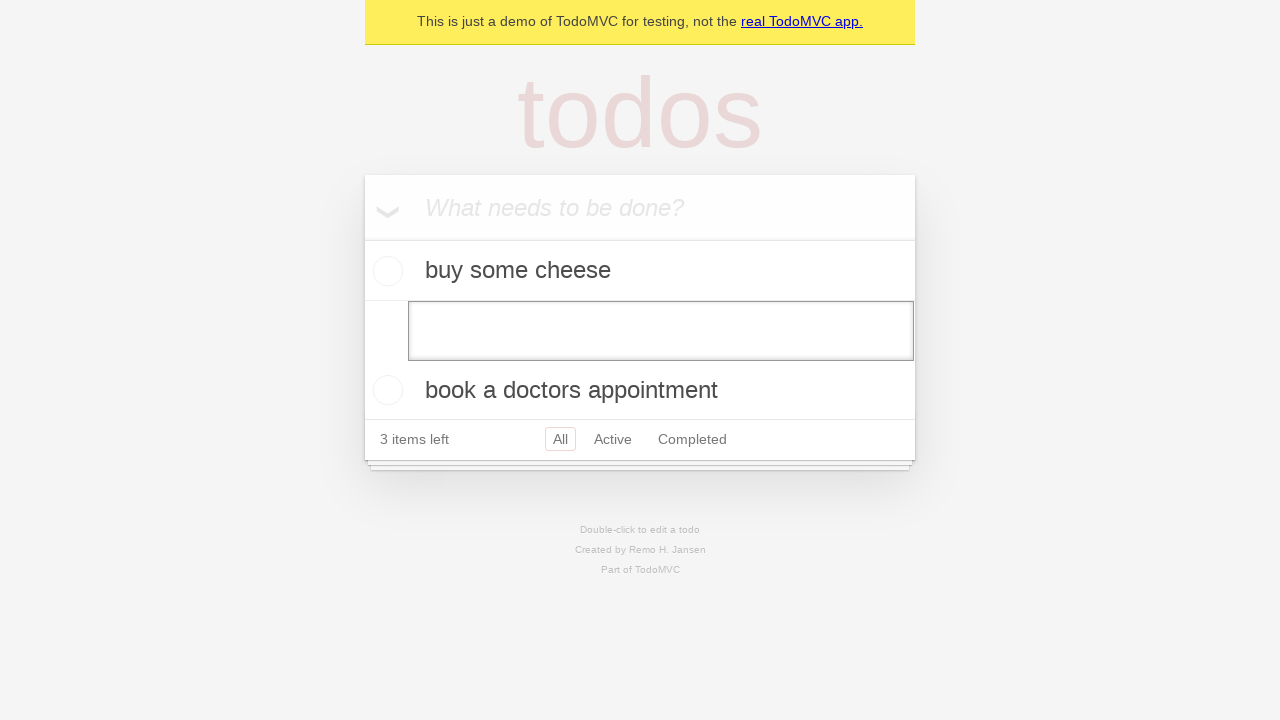

Pressed Enter to save the empty edit, removing the todo item on .todo-list li >> nth=1 >> .edit
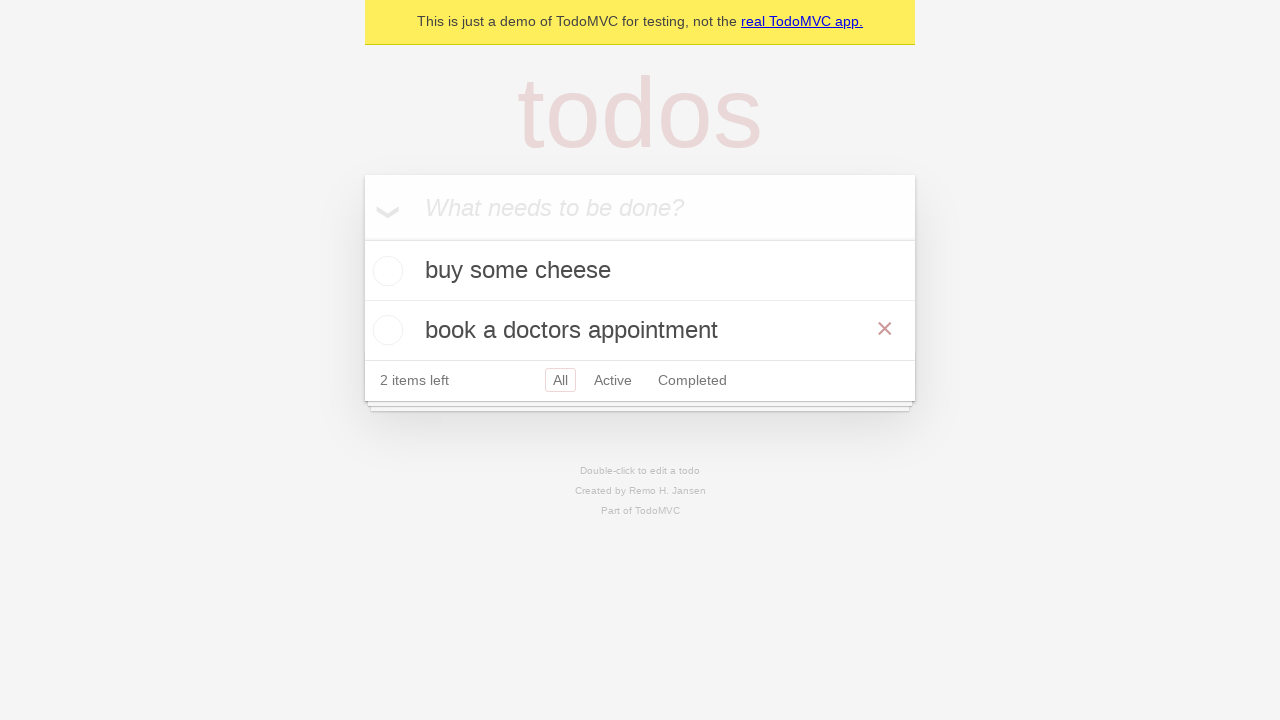

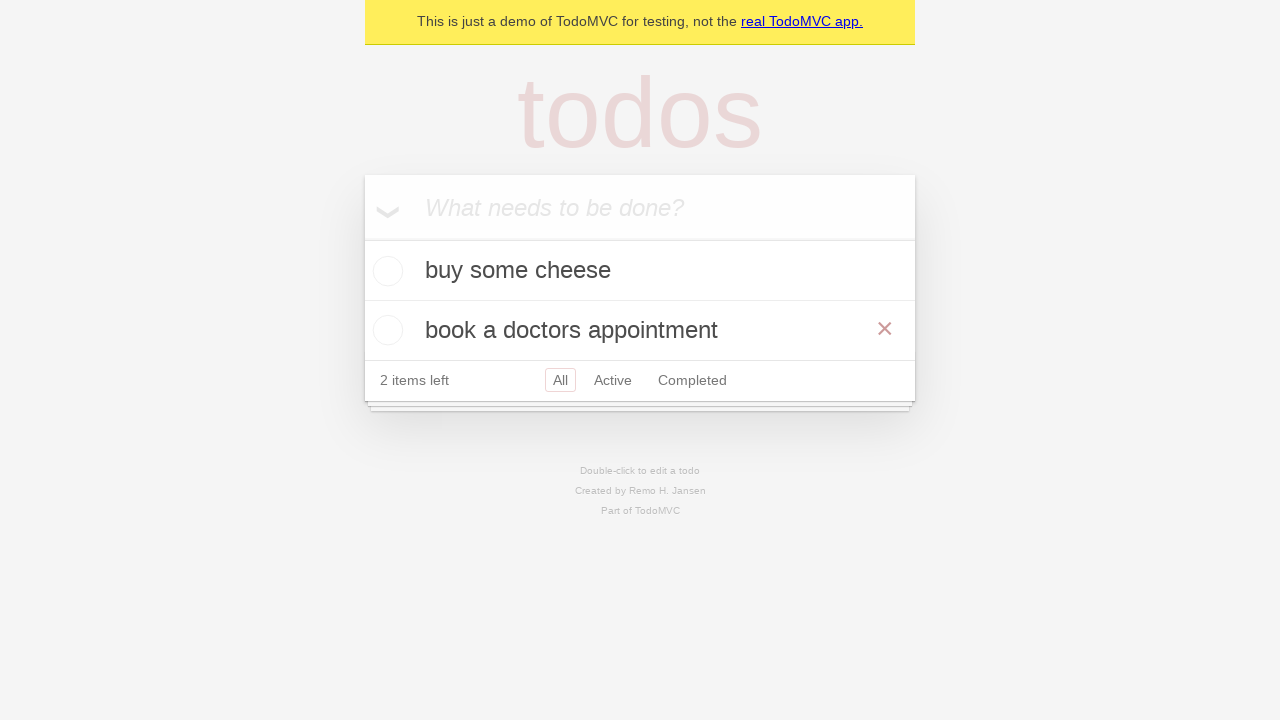